Tests division by zero to verify error handling

Starting URL: https://testsheepnz.github.io/BasicCalculator.html

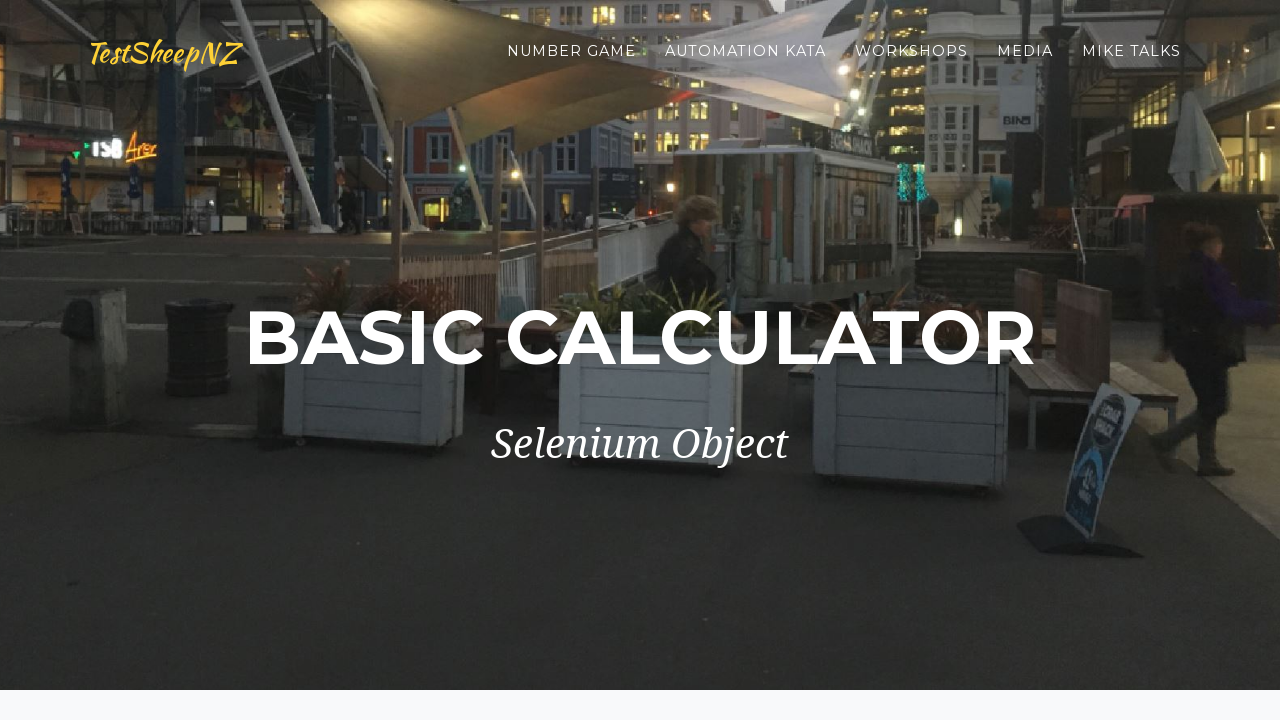

Scrolled down 900 pixels to view calculator
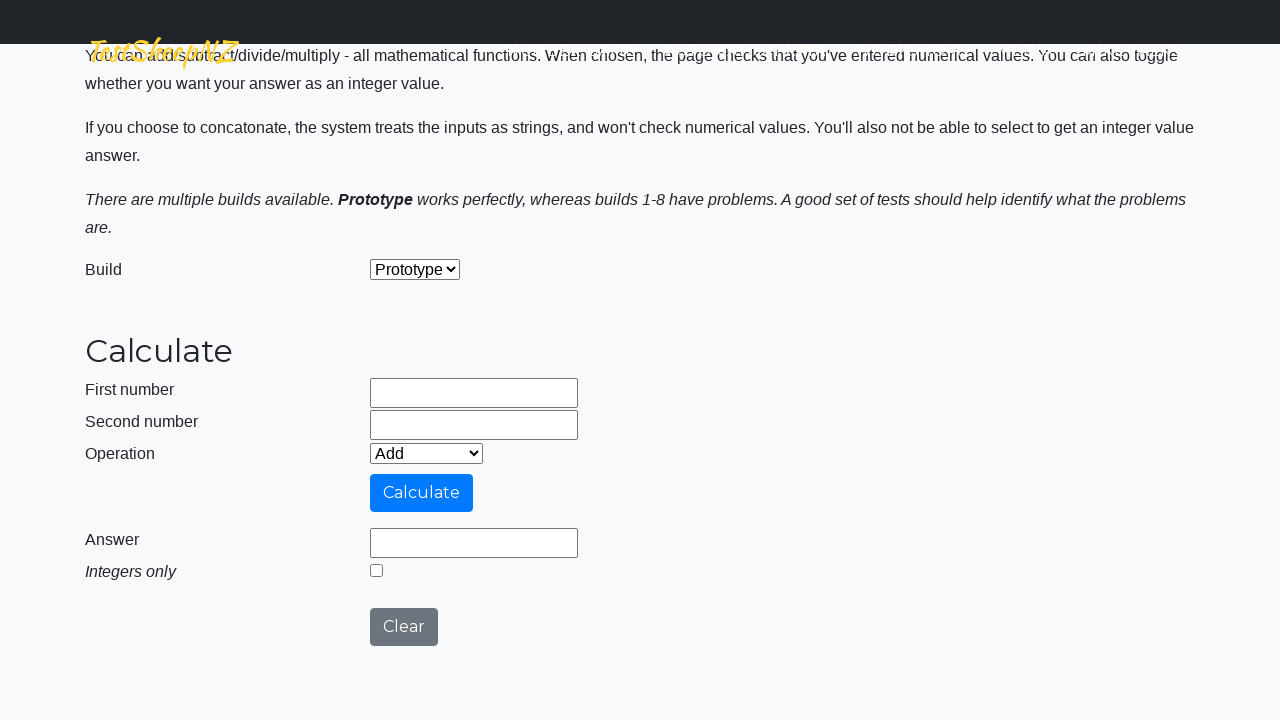

Entered 5 in the first number field on #number1Field
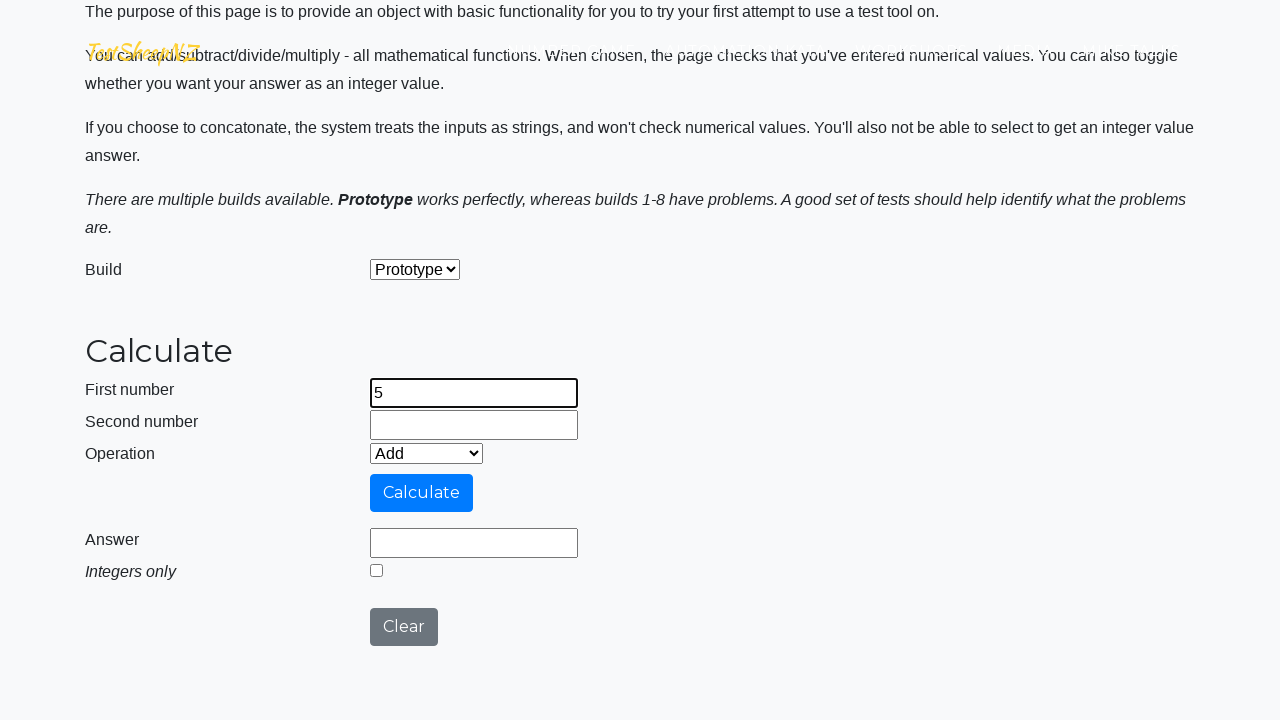

Entered 0 in the second number field on #number2Field
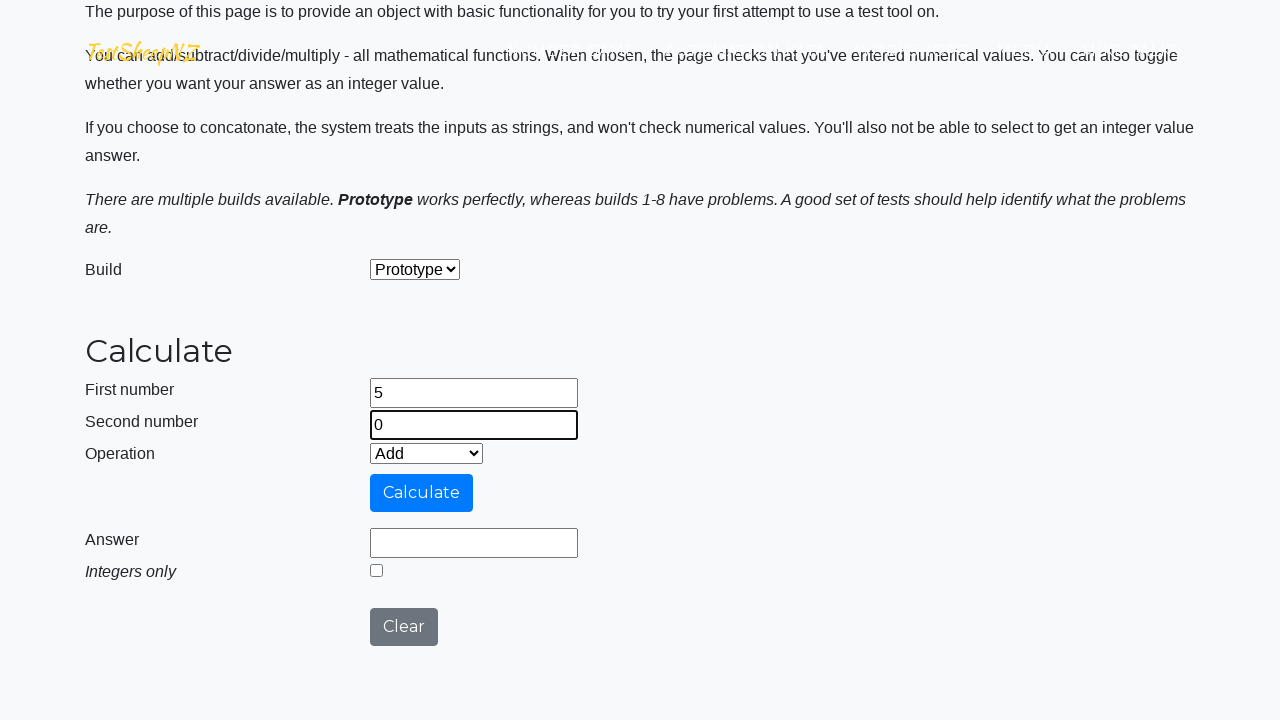

Selected Divide operation from dropdown on #selectOperationDropdown
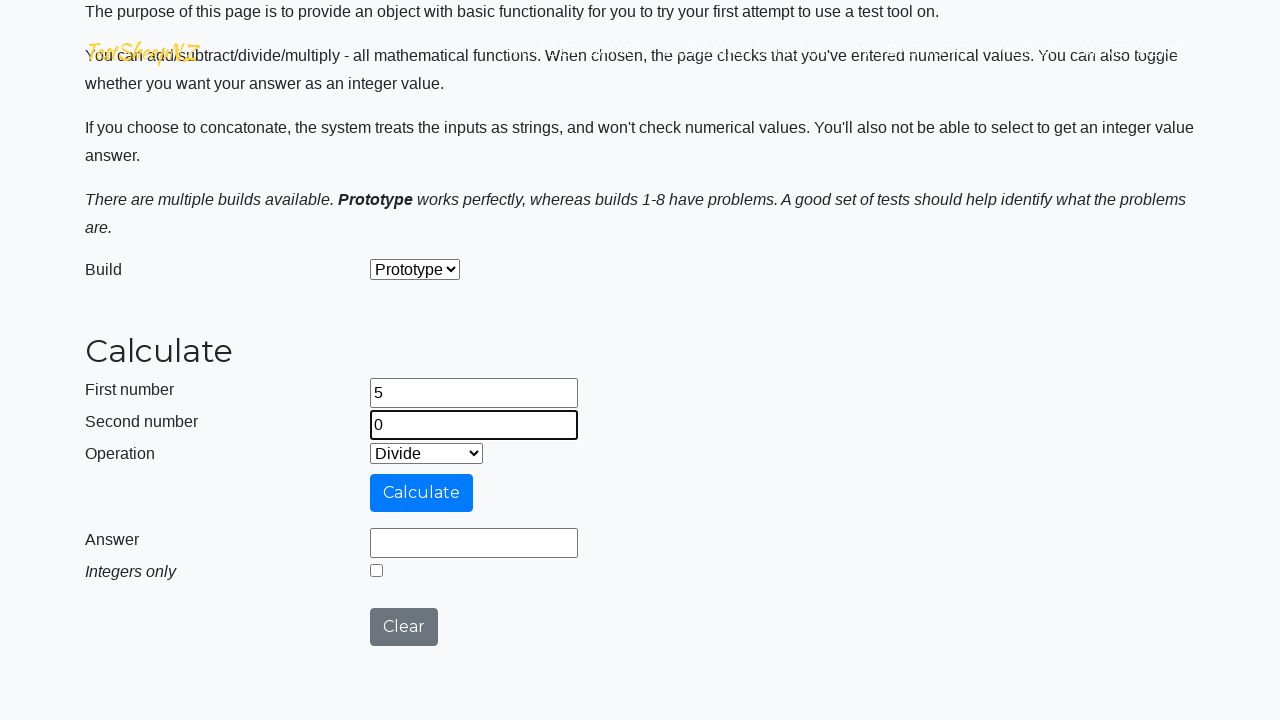

Clicked calculate button to perform 5 ÷ 0 at (422, 493) on #calculateButton
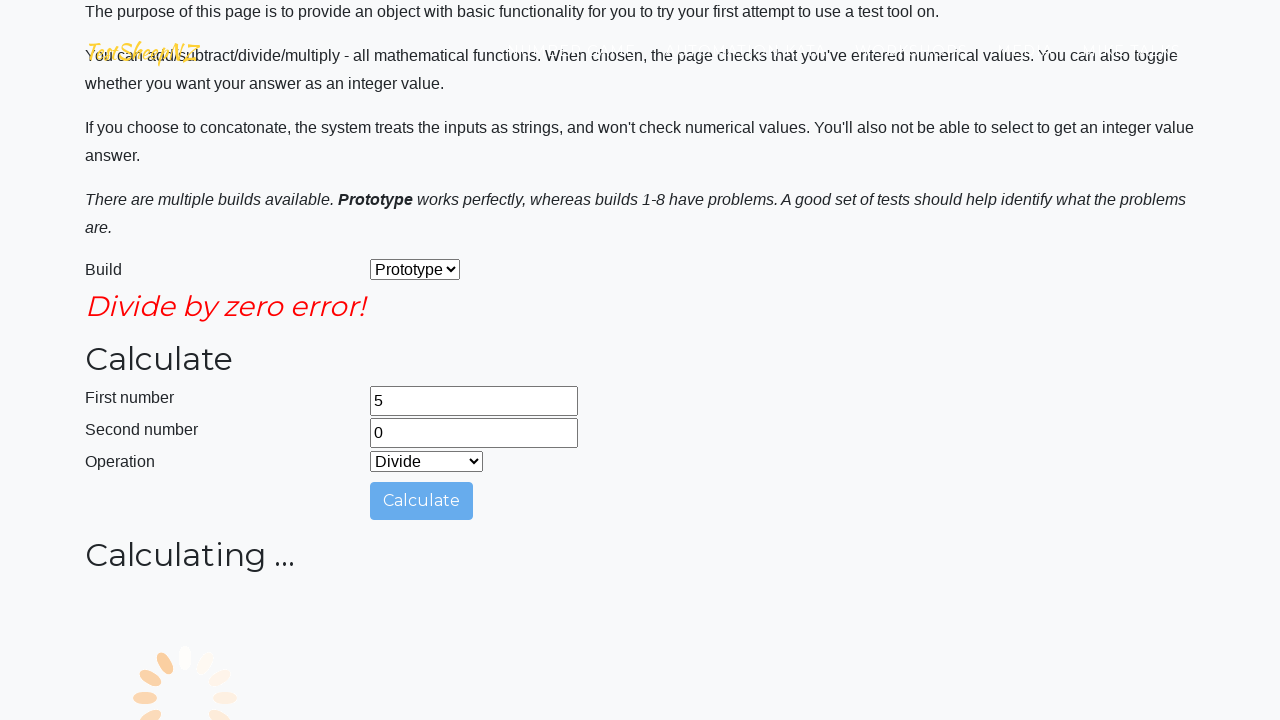

Error message displayed for division by zero
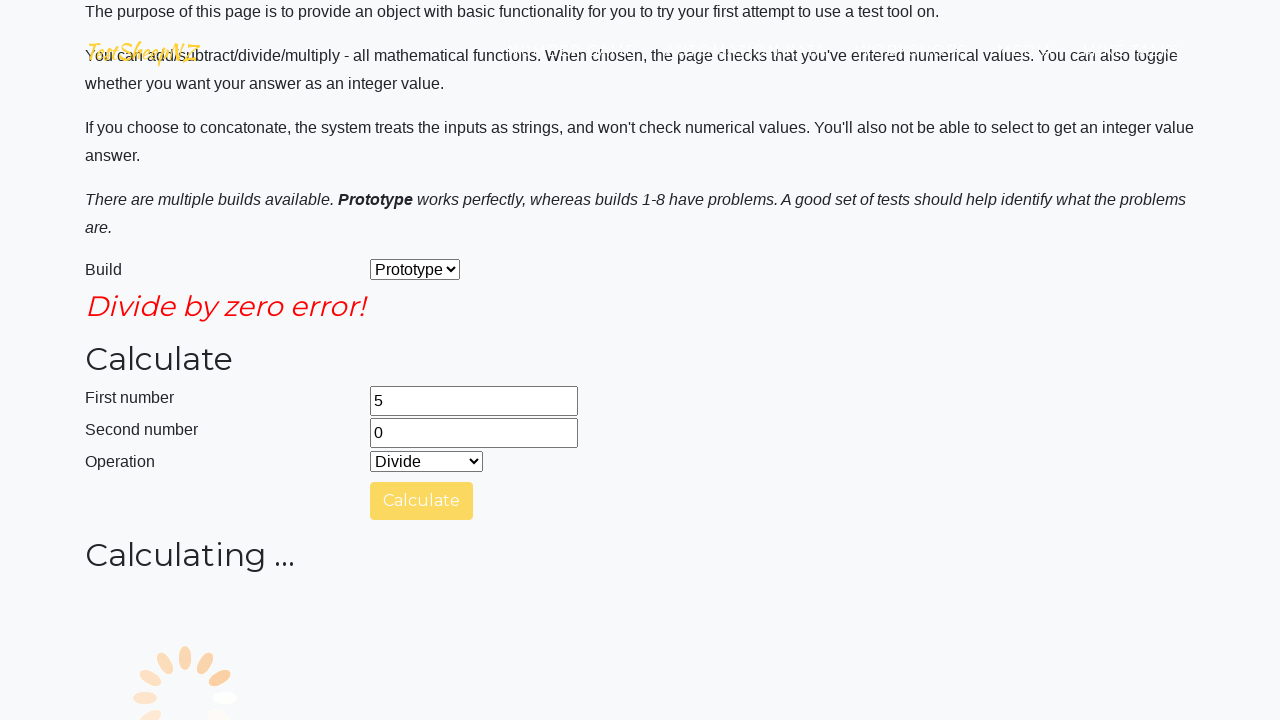

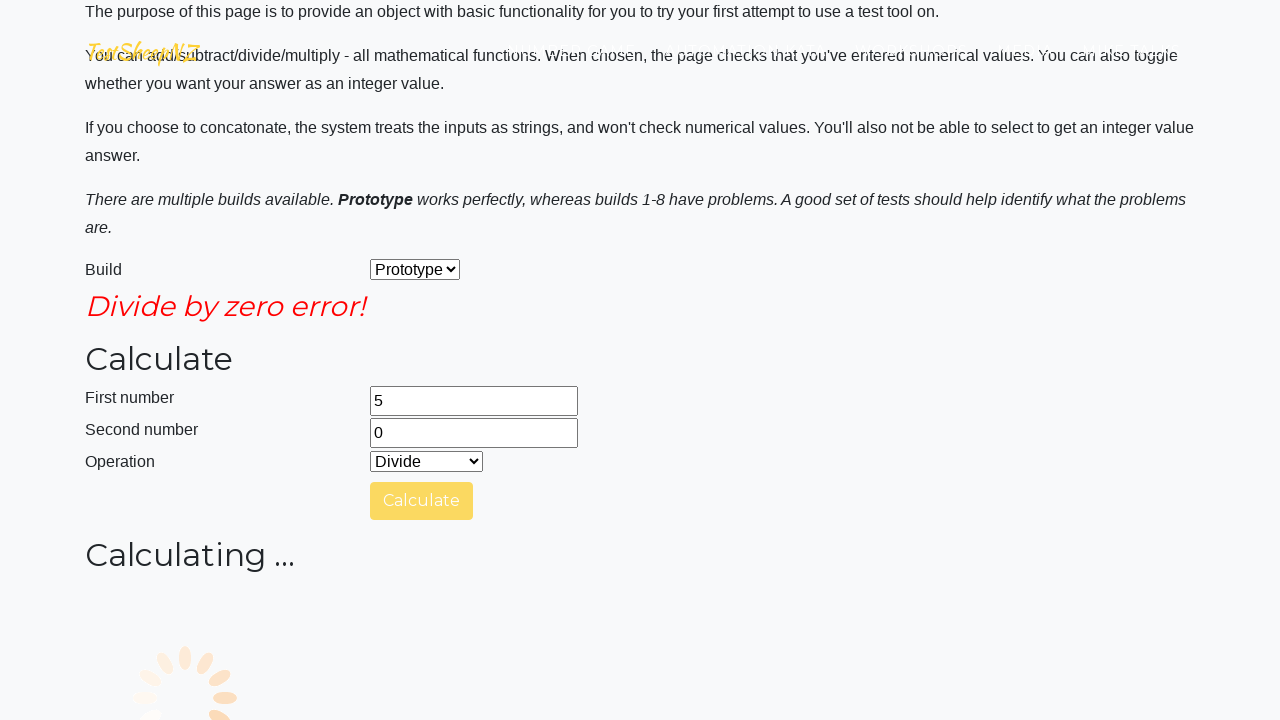